Tests browser window handling by opening a new browser window/tab and navigating to a second URL. Demonstrates multi-window management in browser automation.

Starting URL: https://testautomationpractice.blogspot.com/

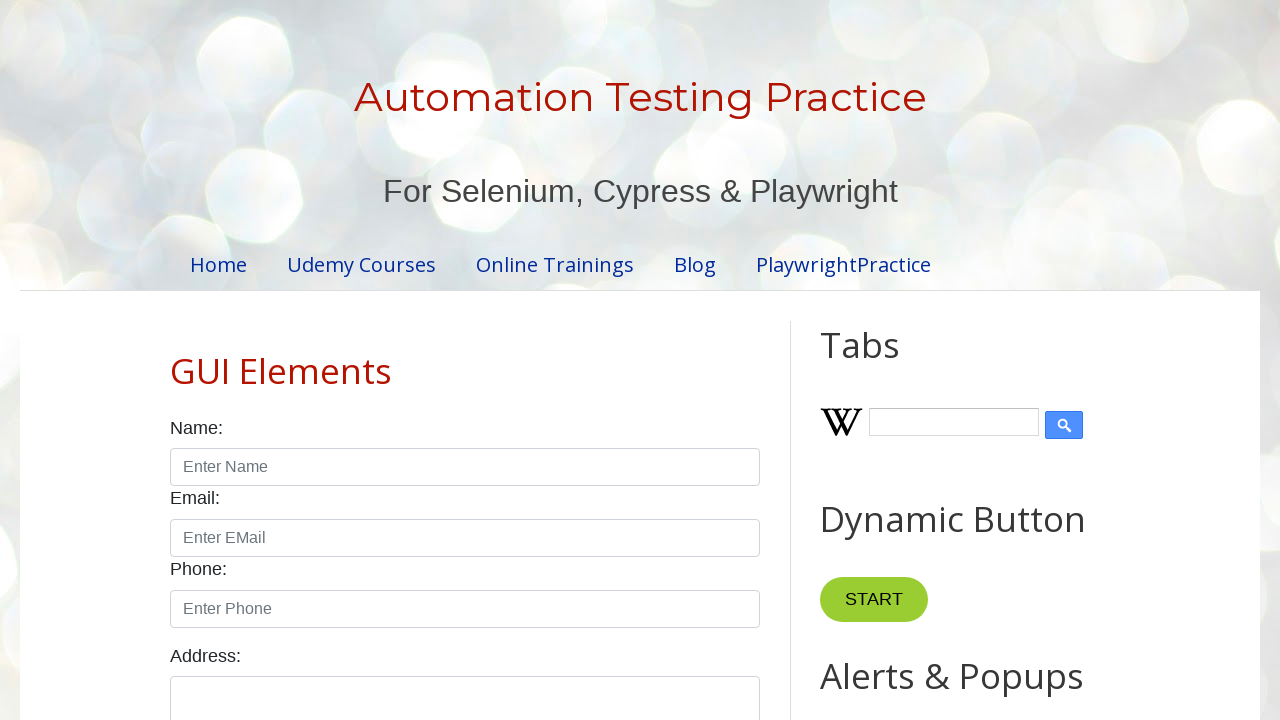

Set viewport size to 1920x1080
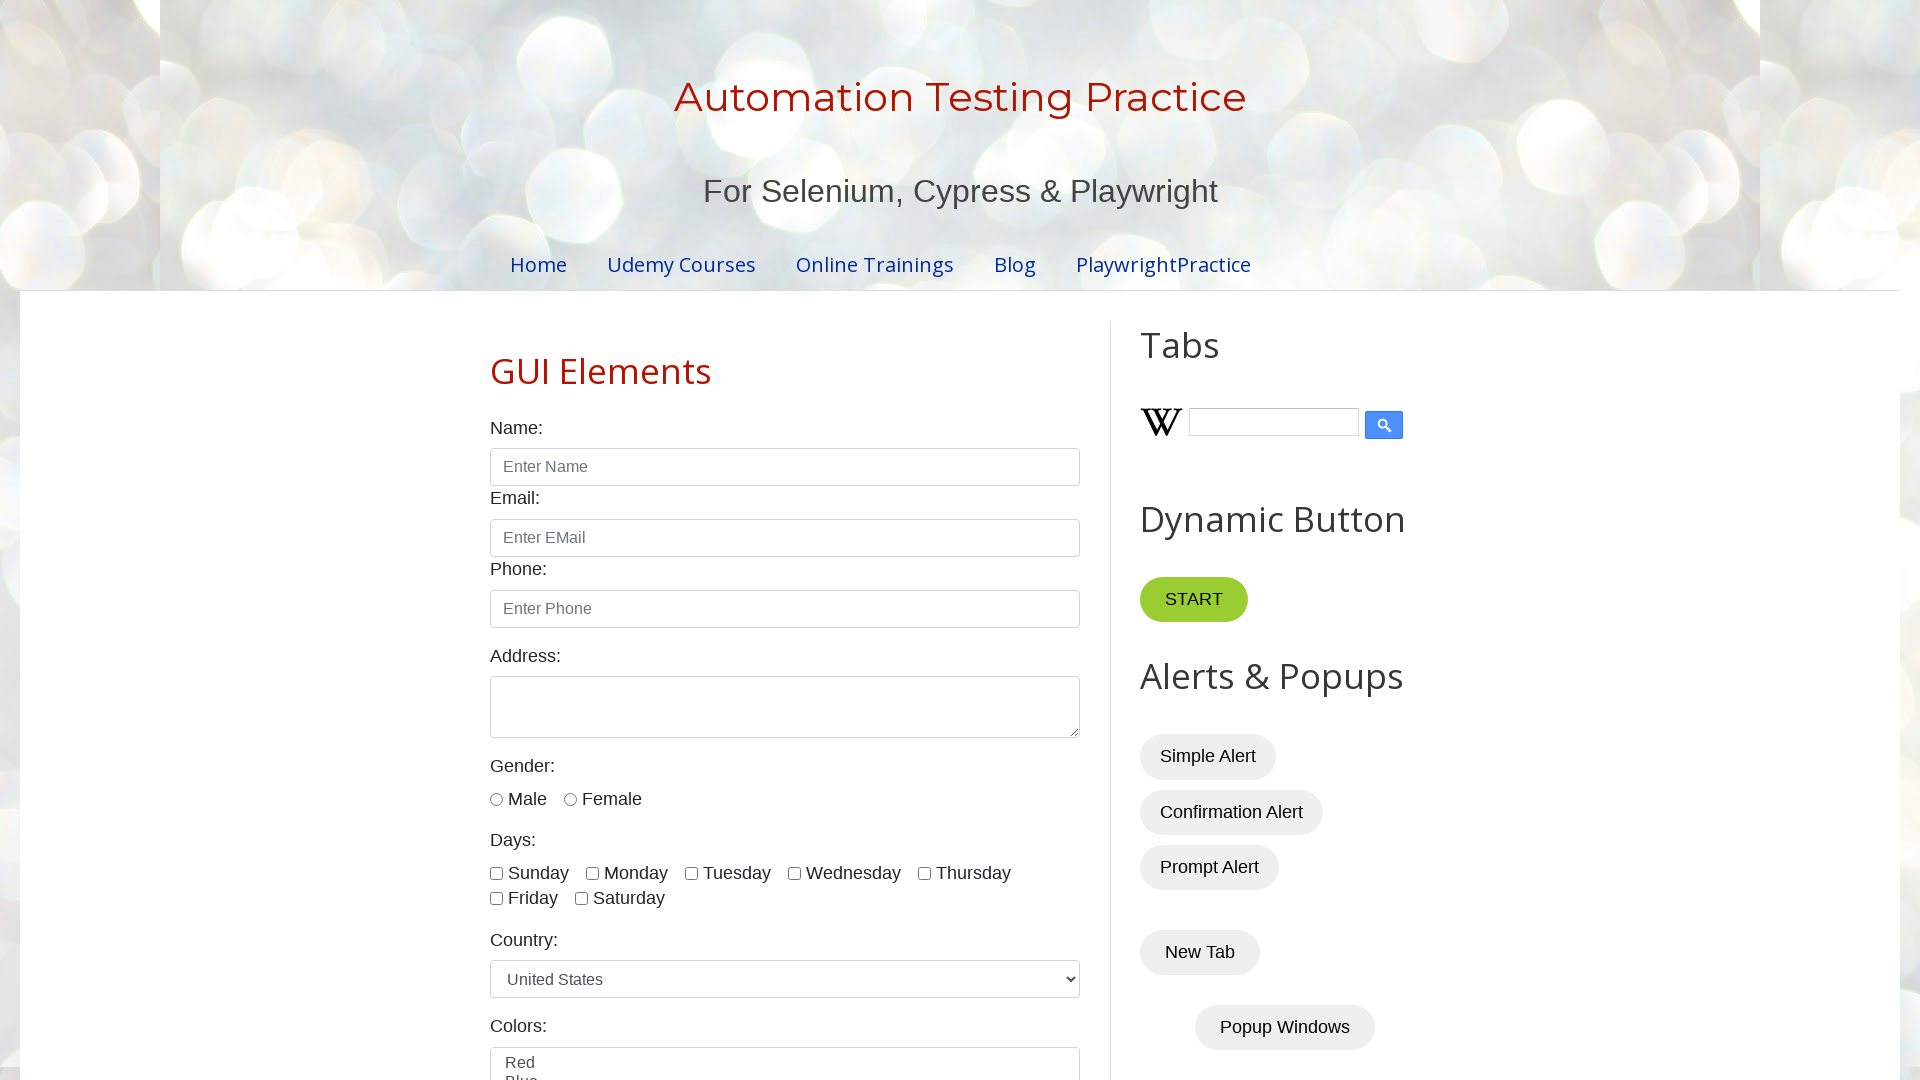

Opened a new browser tab/window
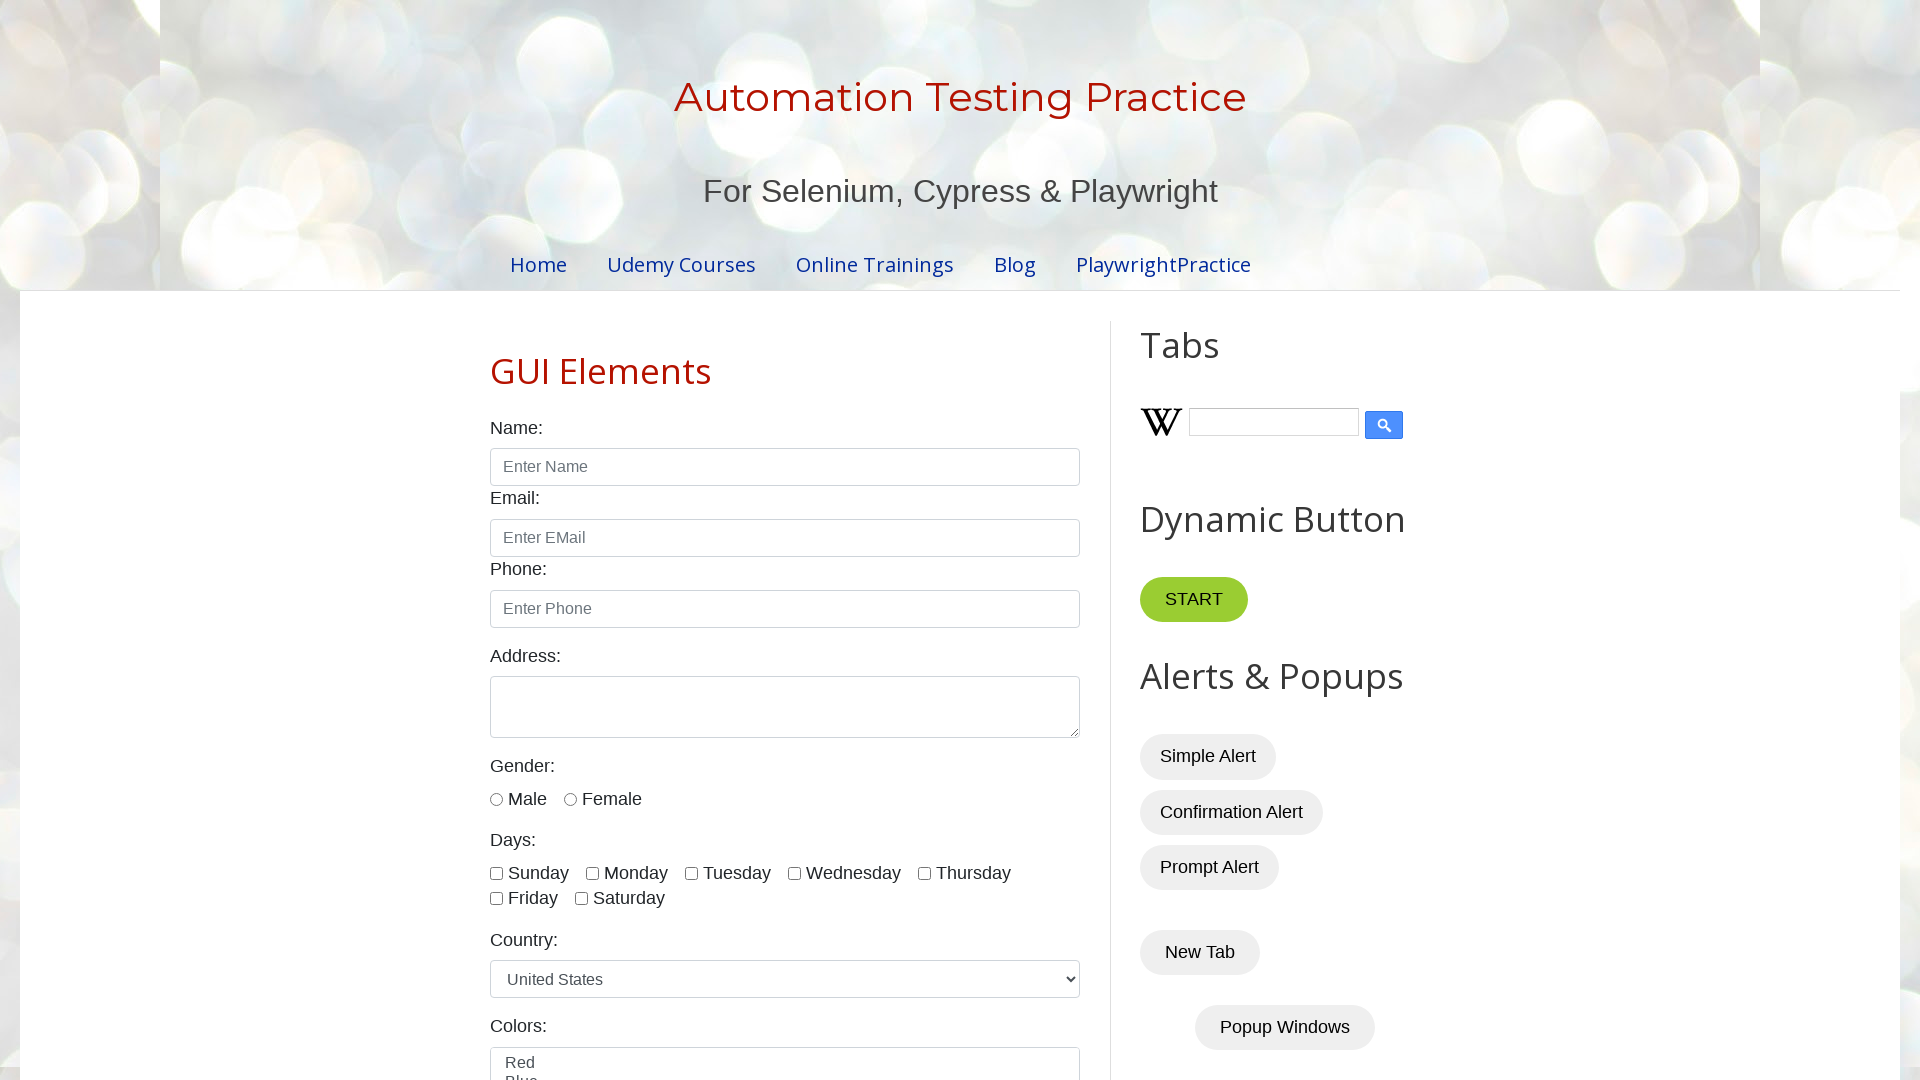

Navigated new tab to OrangeHRM login page
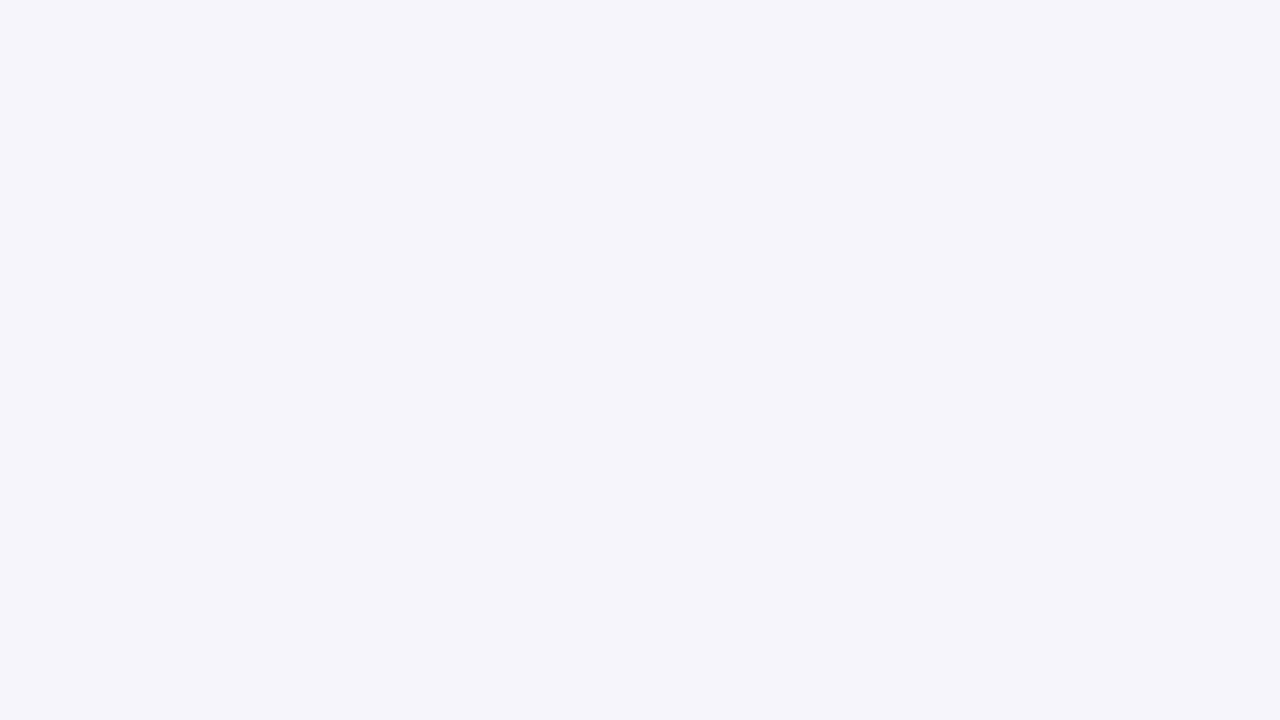

OrangeHRM login page loaded (domcontentloaded)
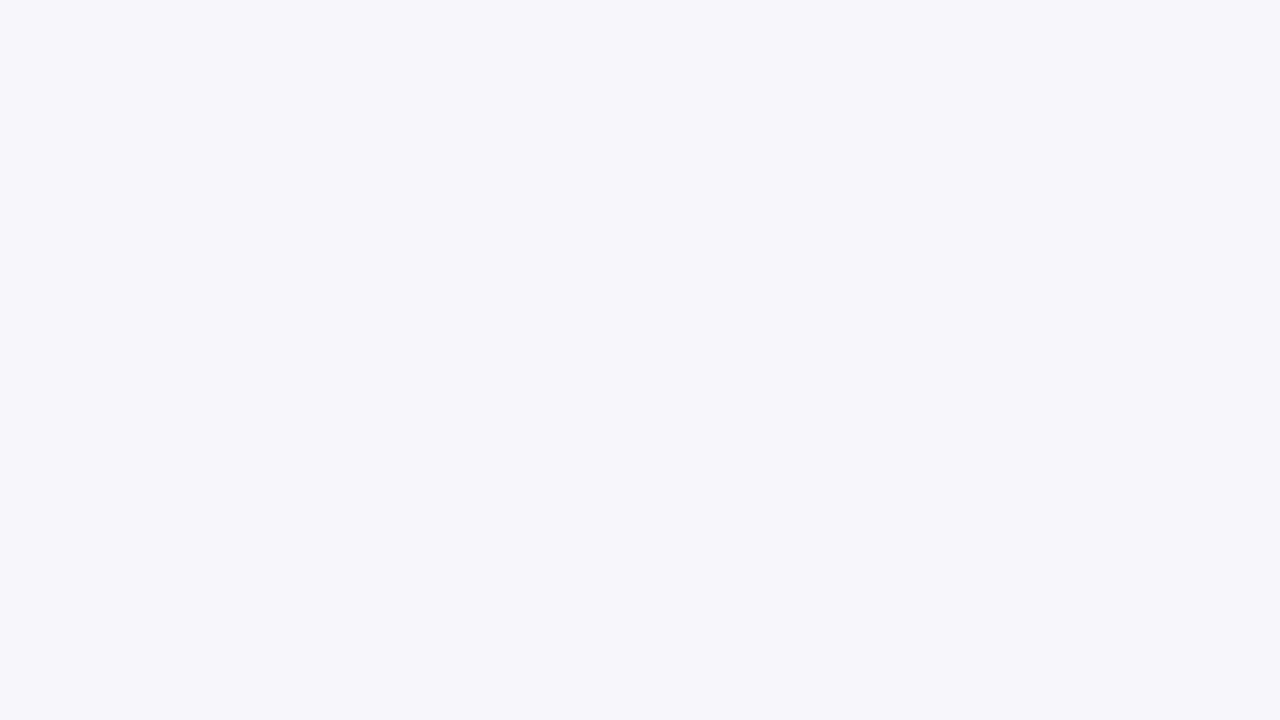

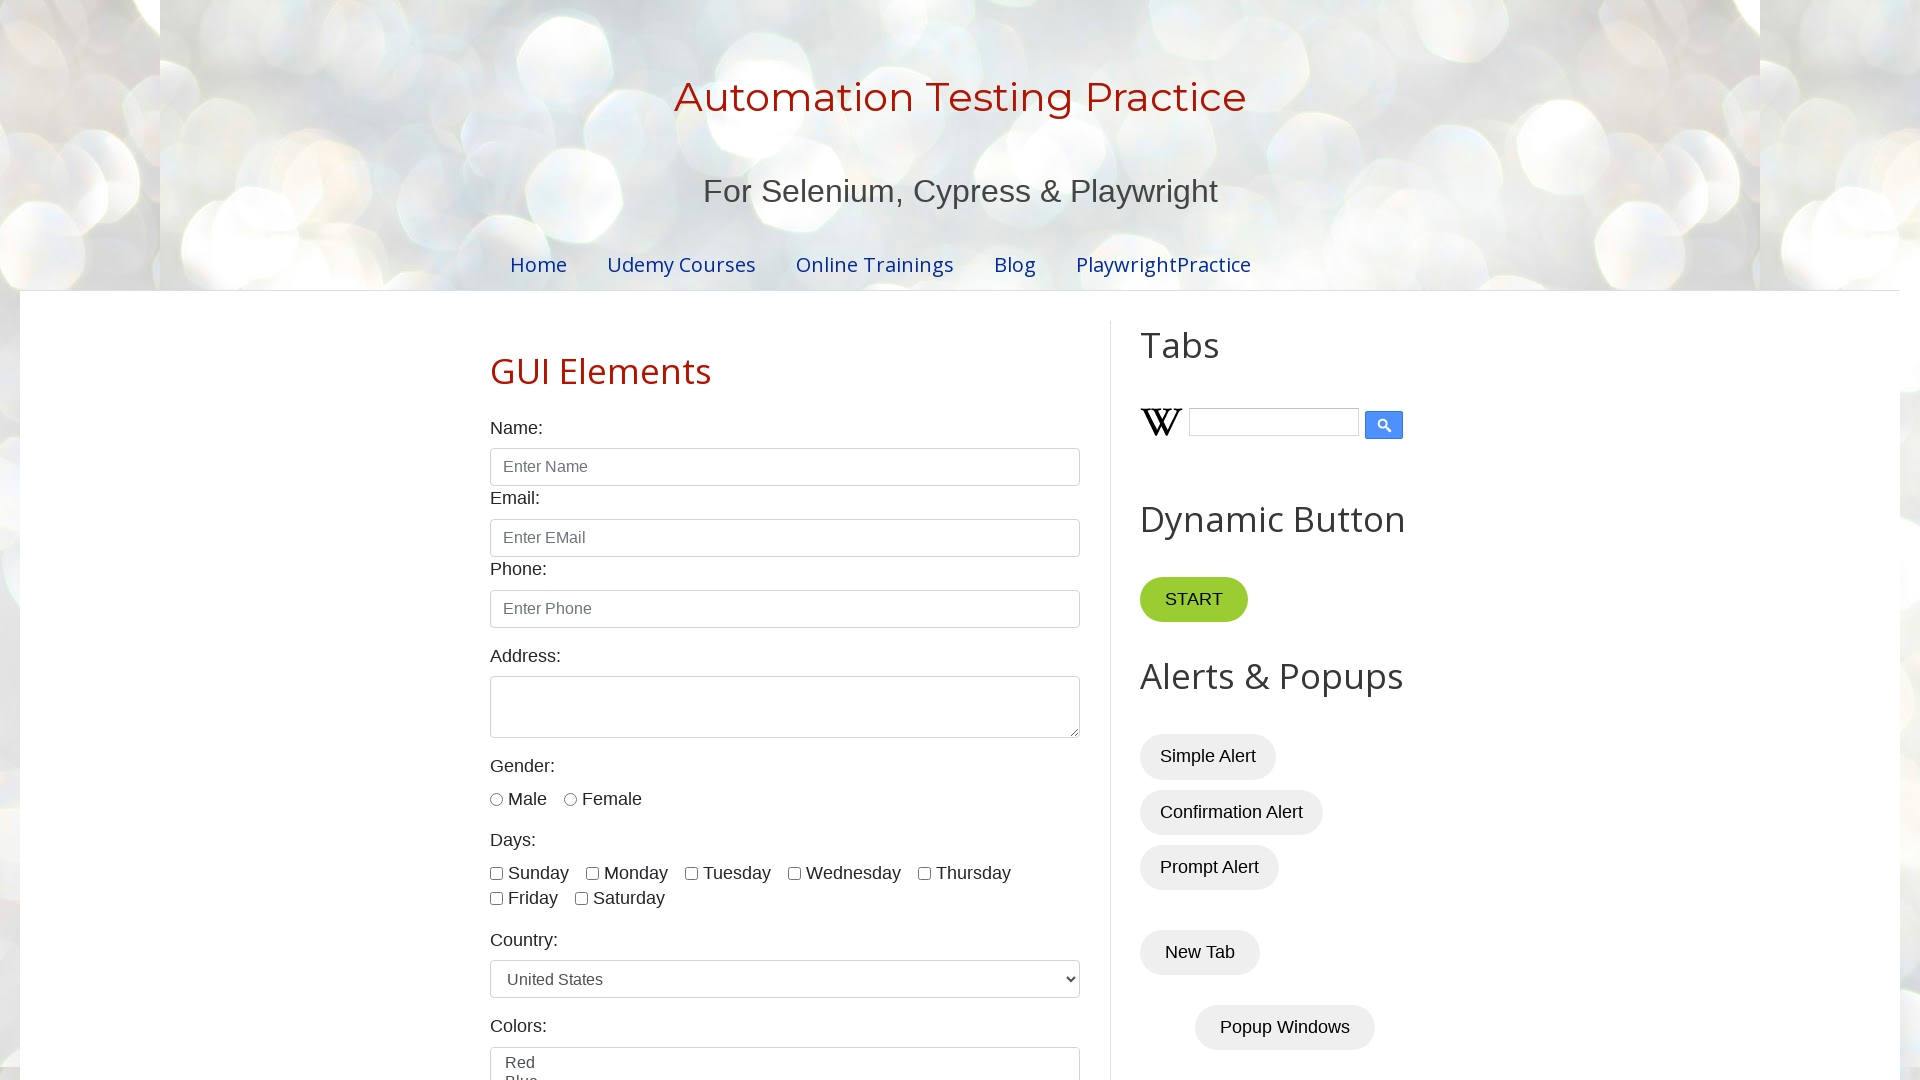